Tests dynamically loaded elements by navigating to sub-pages, clicking start buttons, and waiting for hidden elements to appear

Starting URL: https://the-internet.herokuapp.com/dynamic_loading

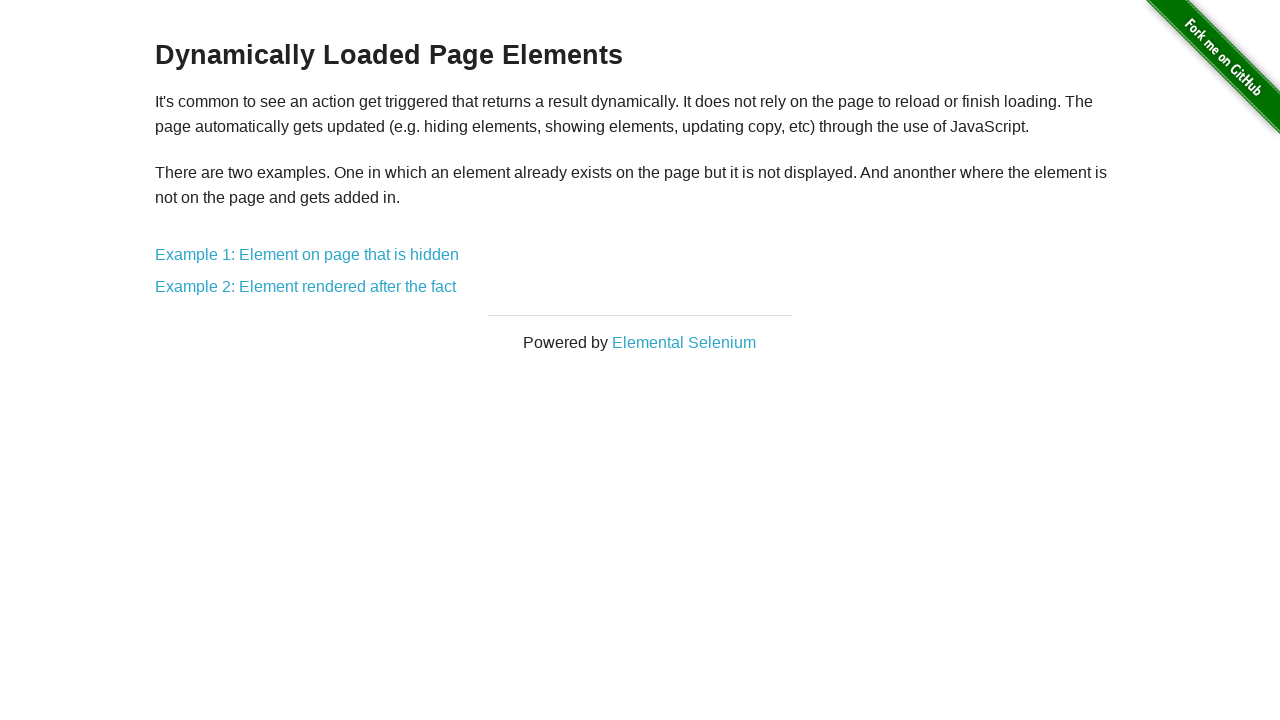

Clicked on first dynamic loading example link at (307, 255) on xpath=//*[@id='content']/div/a[1]
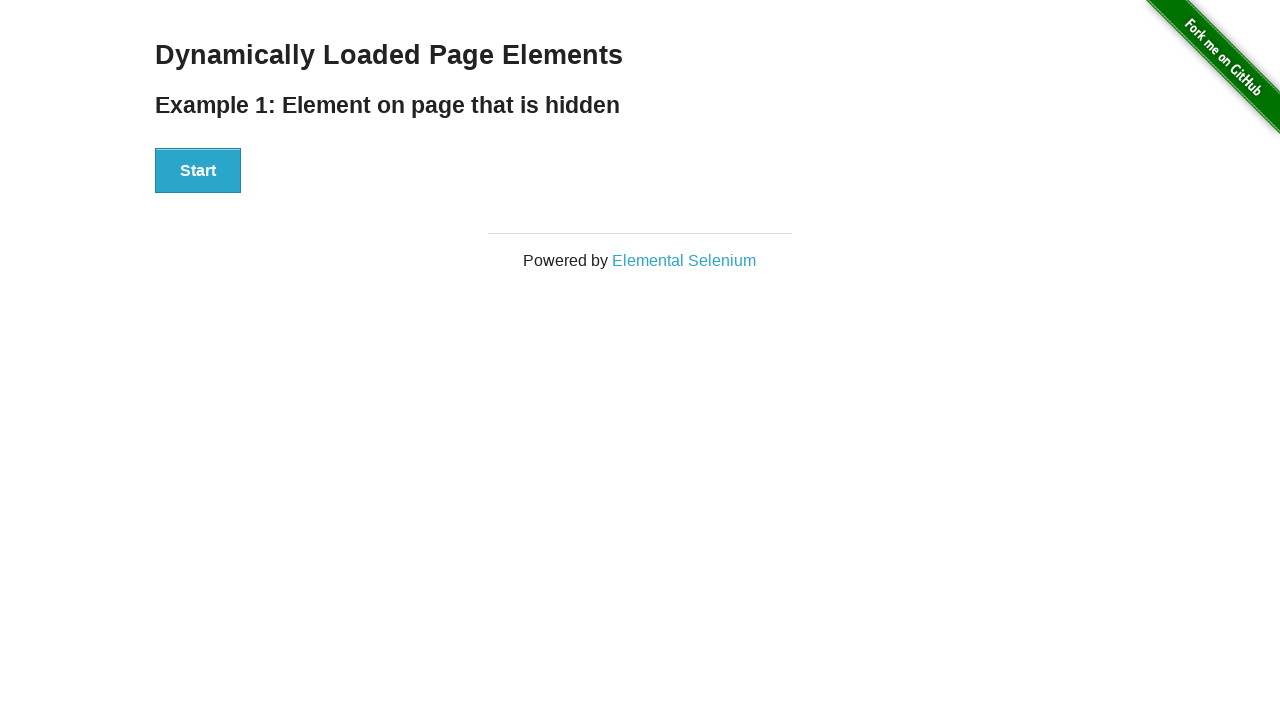

Clicked Start button on first dynamic loading page at (198, 171) on xpath=//*[@id='start']/button
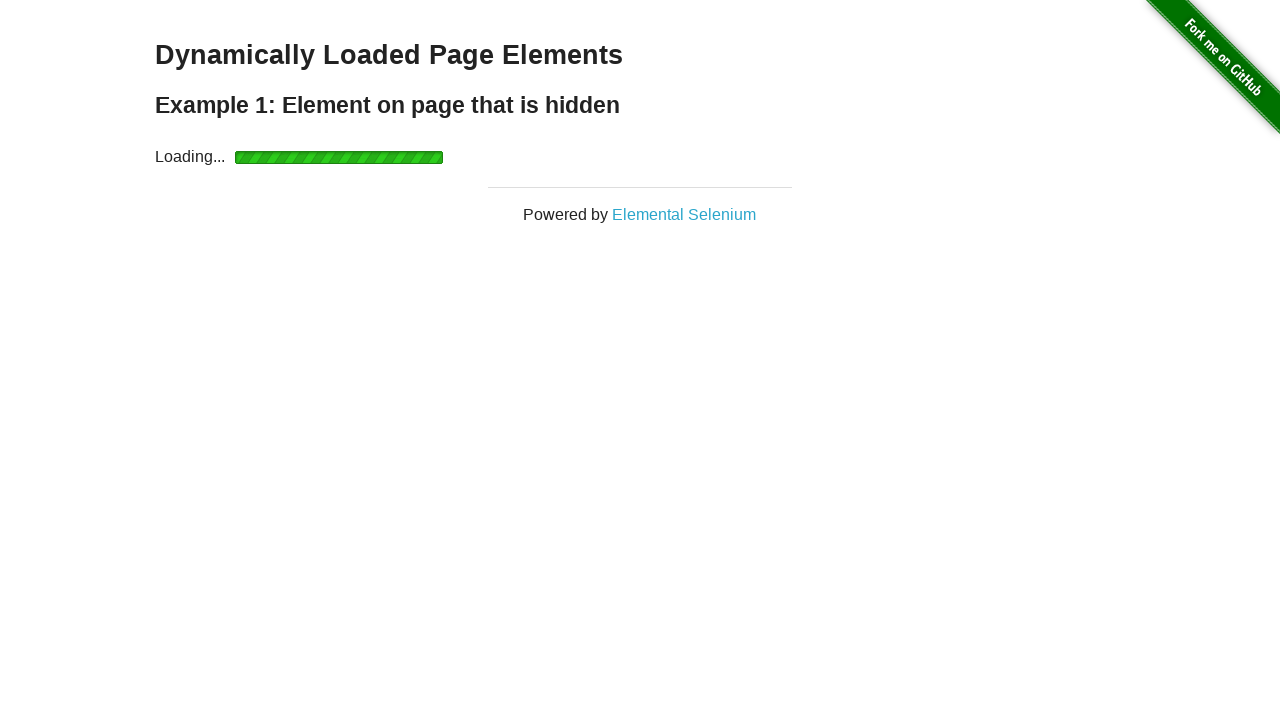

Waited for 'Hello World!' element to appear and loaded successfully
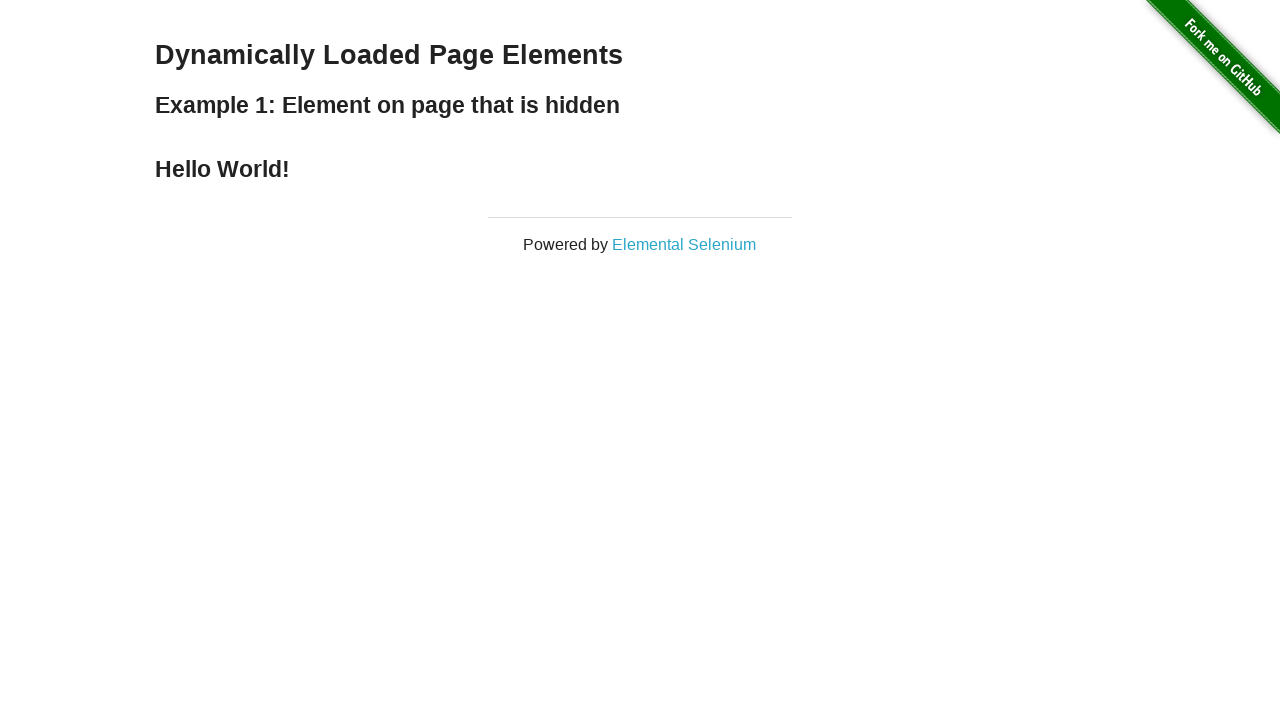

Navigated back to main dynamic loading page
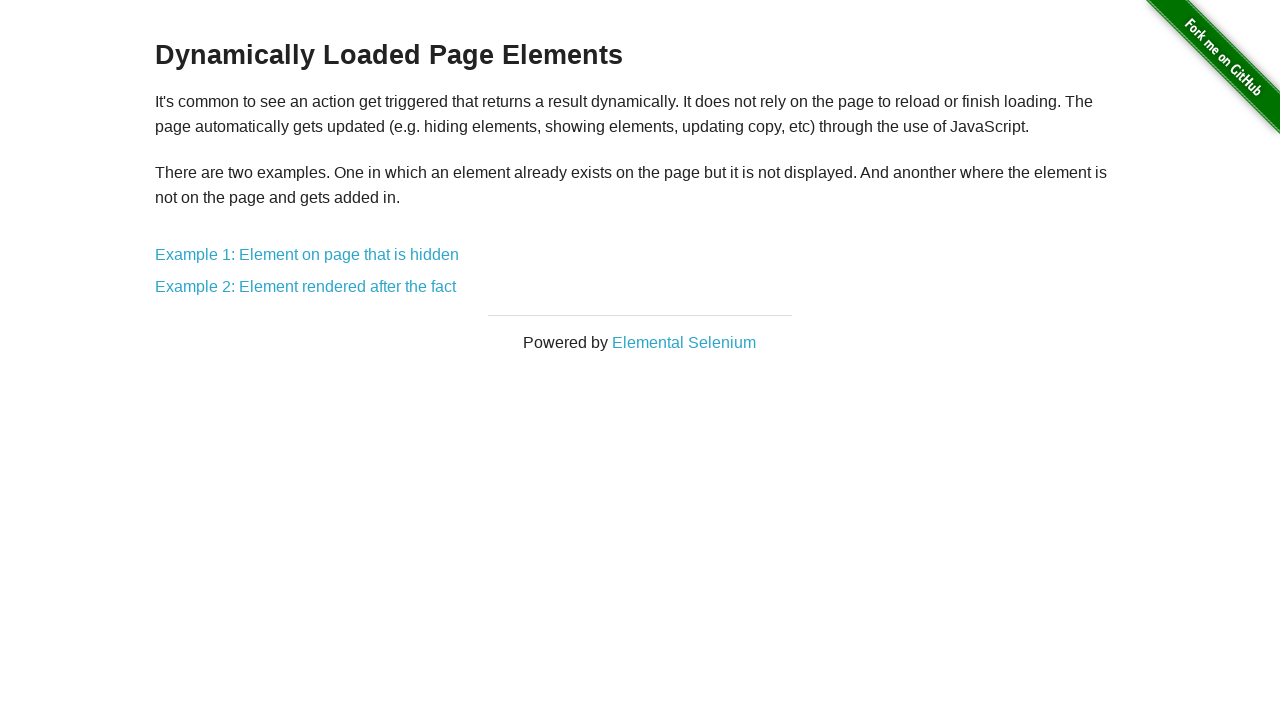

Clicked on second dynamic loading example link at (306, 287) on xpath=//*[@id='content']/div/a[2]
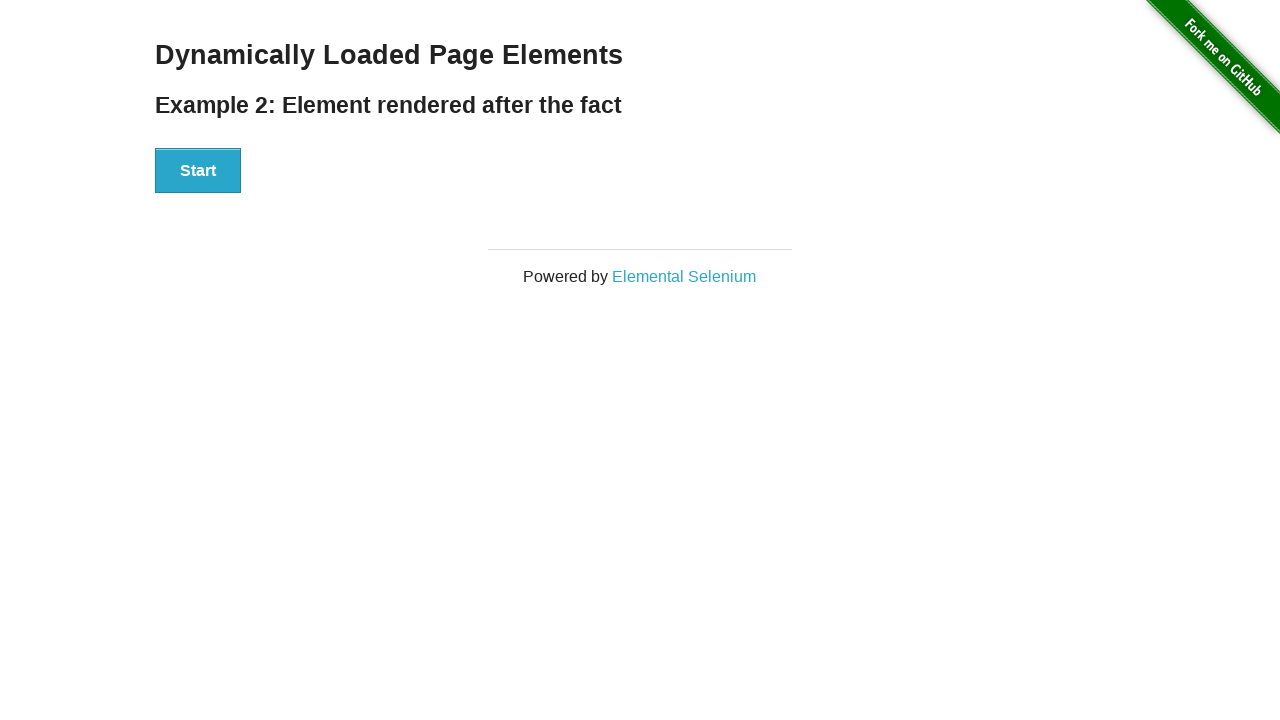

Clicked Start button on second dynamic loading page at (198, 171) on xpath=//*[@id='start']/button
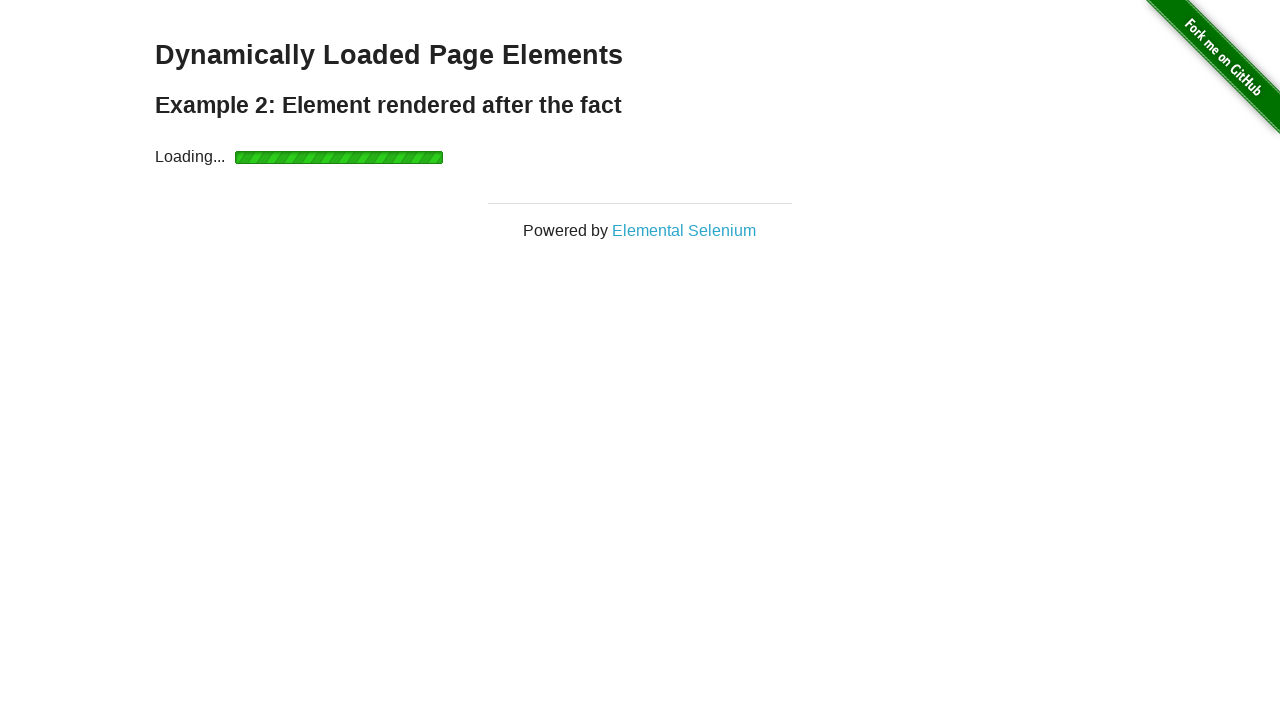

Waited for 'Hello World!' element to appear and loaded successfully
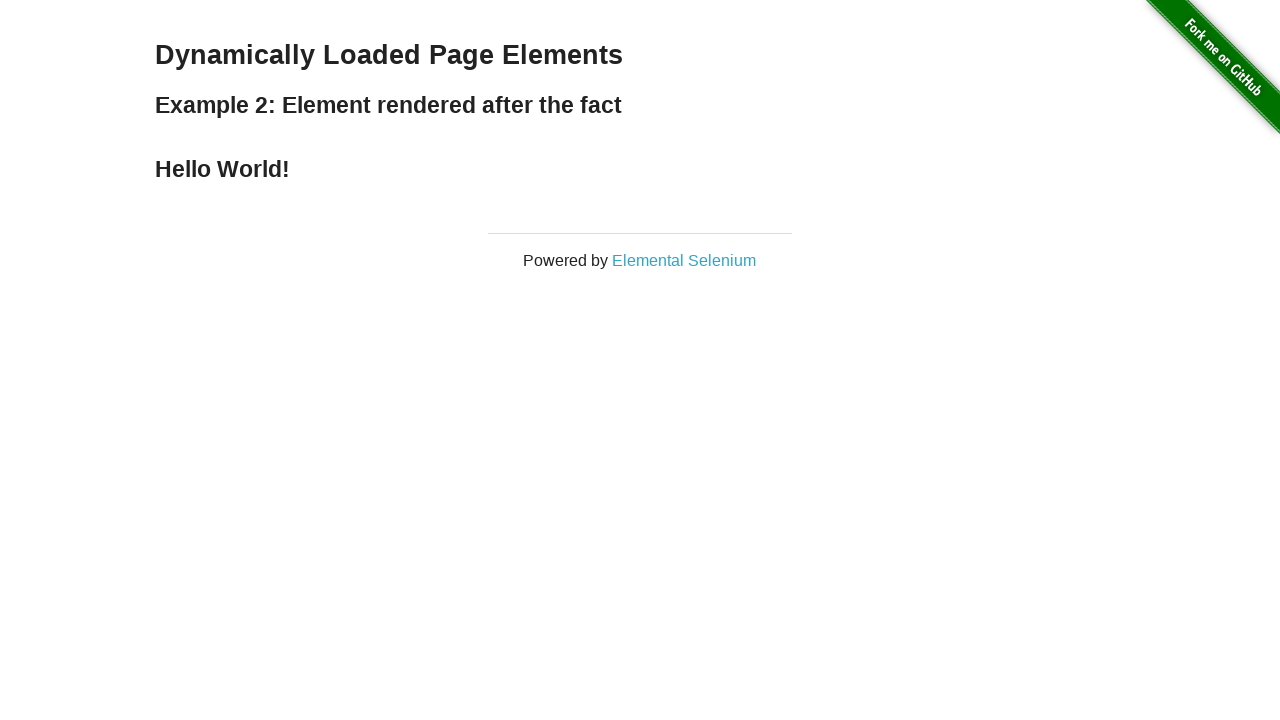

Navigated back to main dynamic loading page
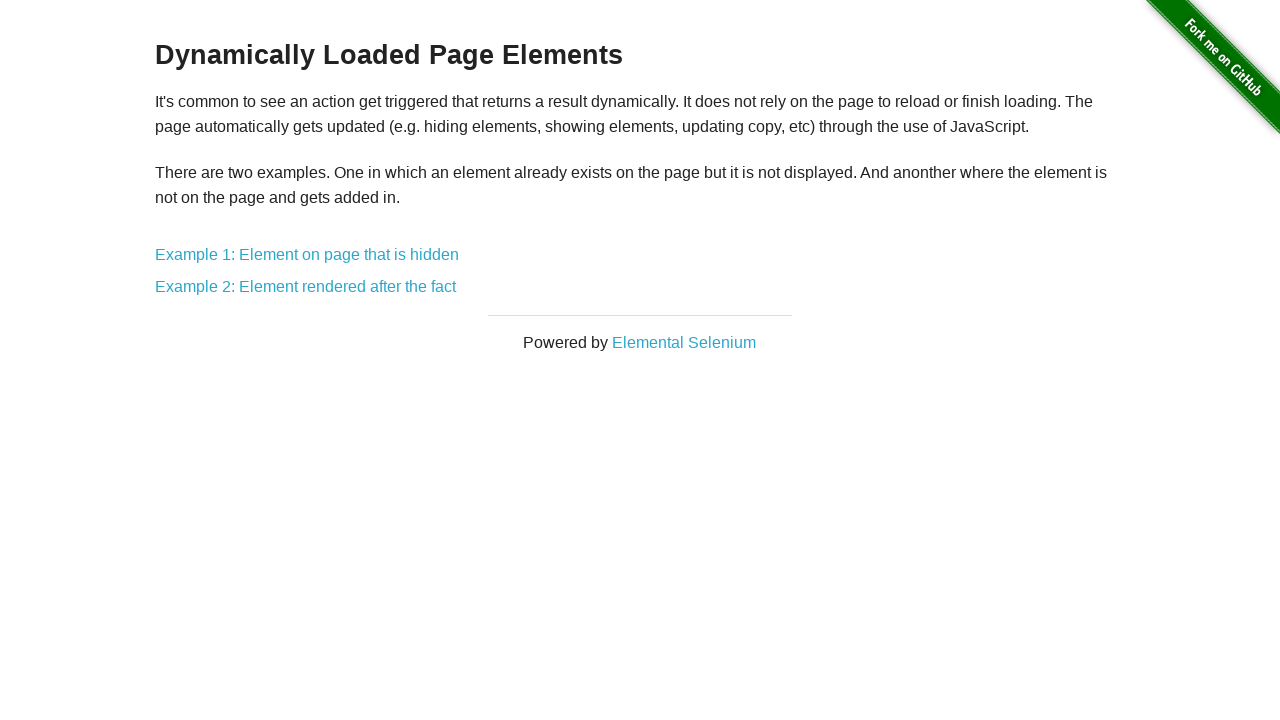

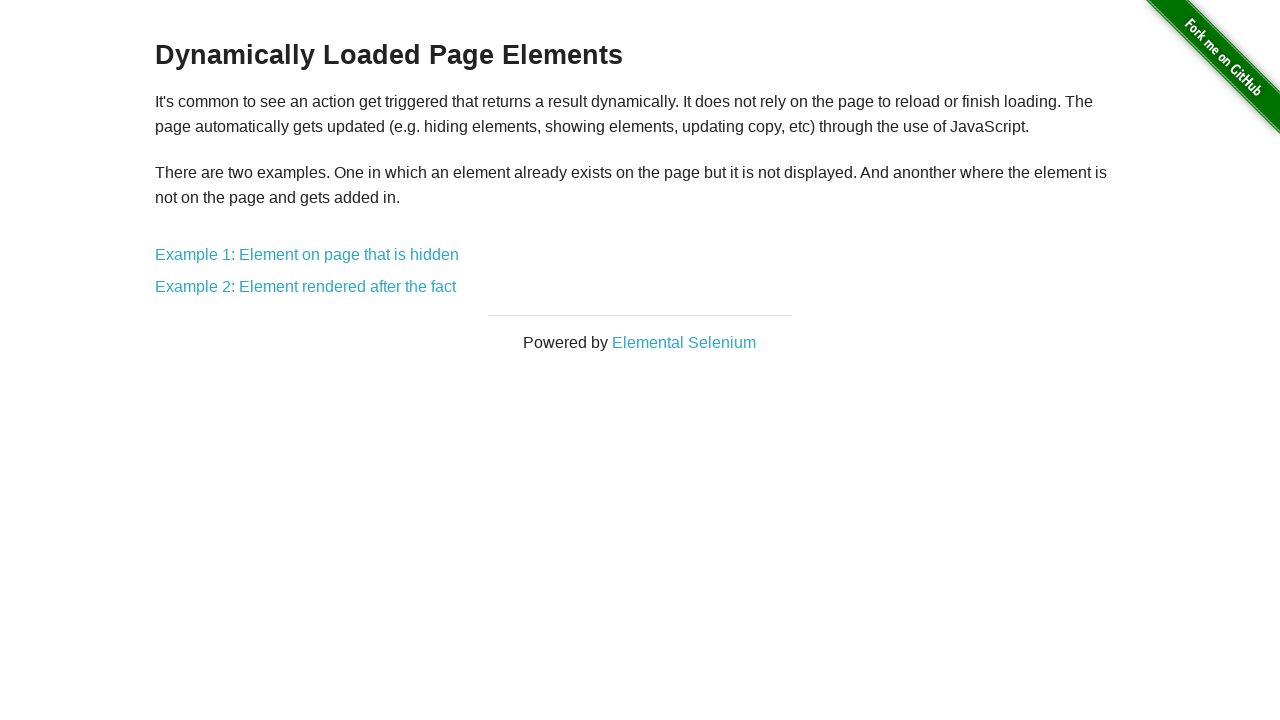